Tests browser navigation API by navigating to Myntra website, then using back, forward, and refresh navigation commands

Starting URL: https://www.myntra.com/

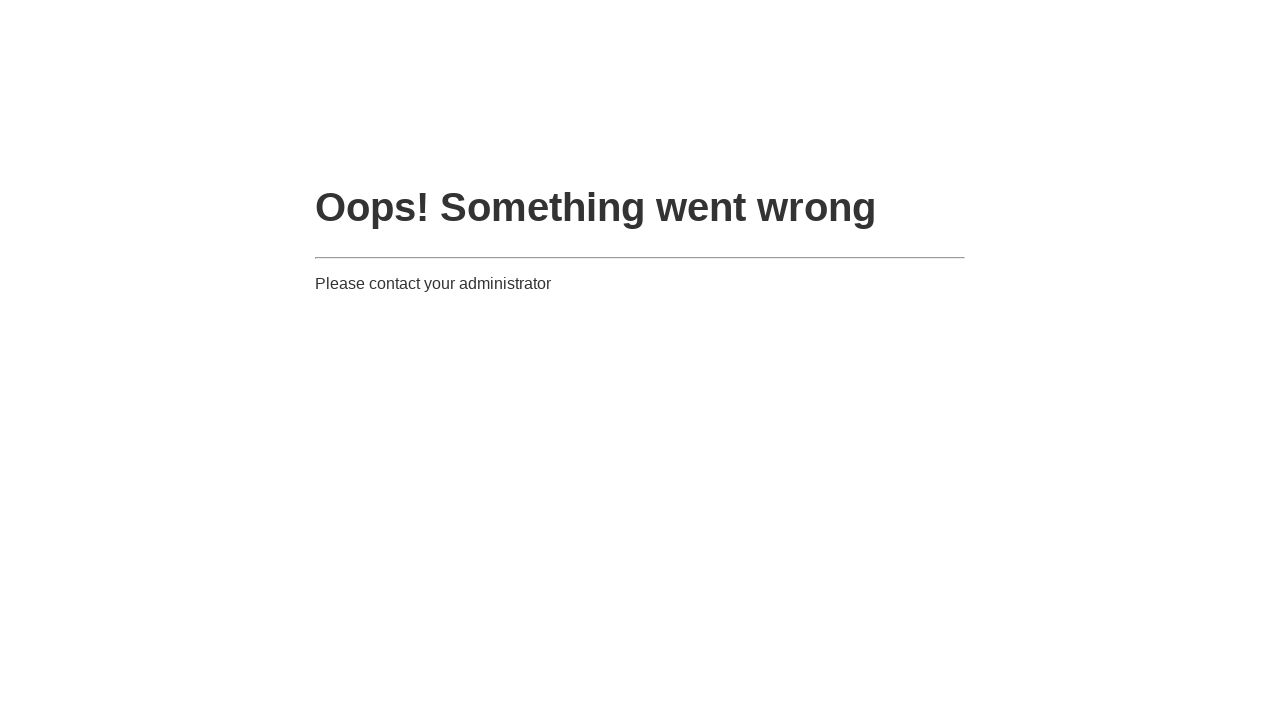

Set viewport size to 1920x1080
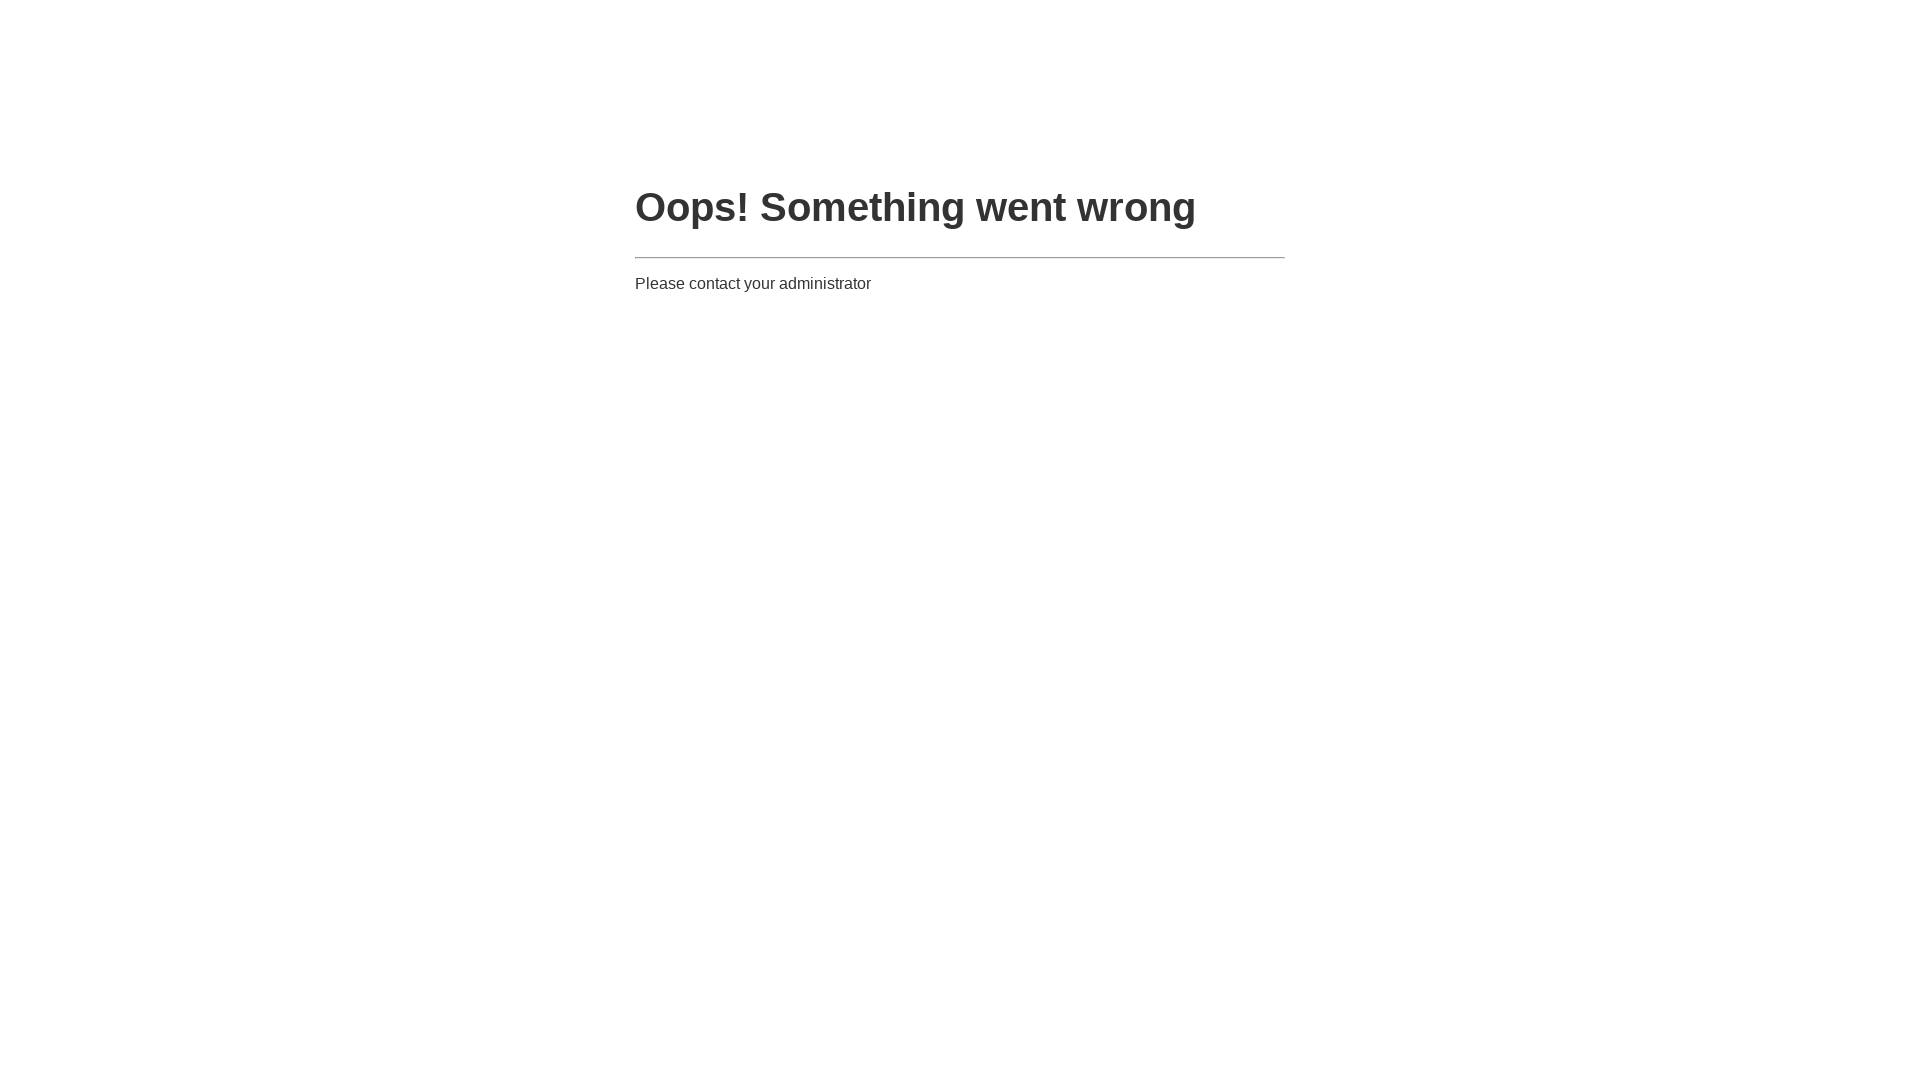

Navigated back using browser back button
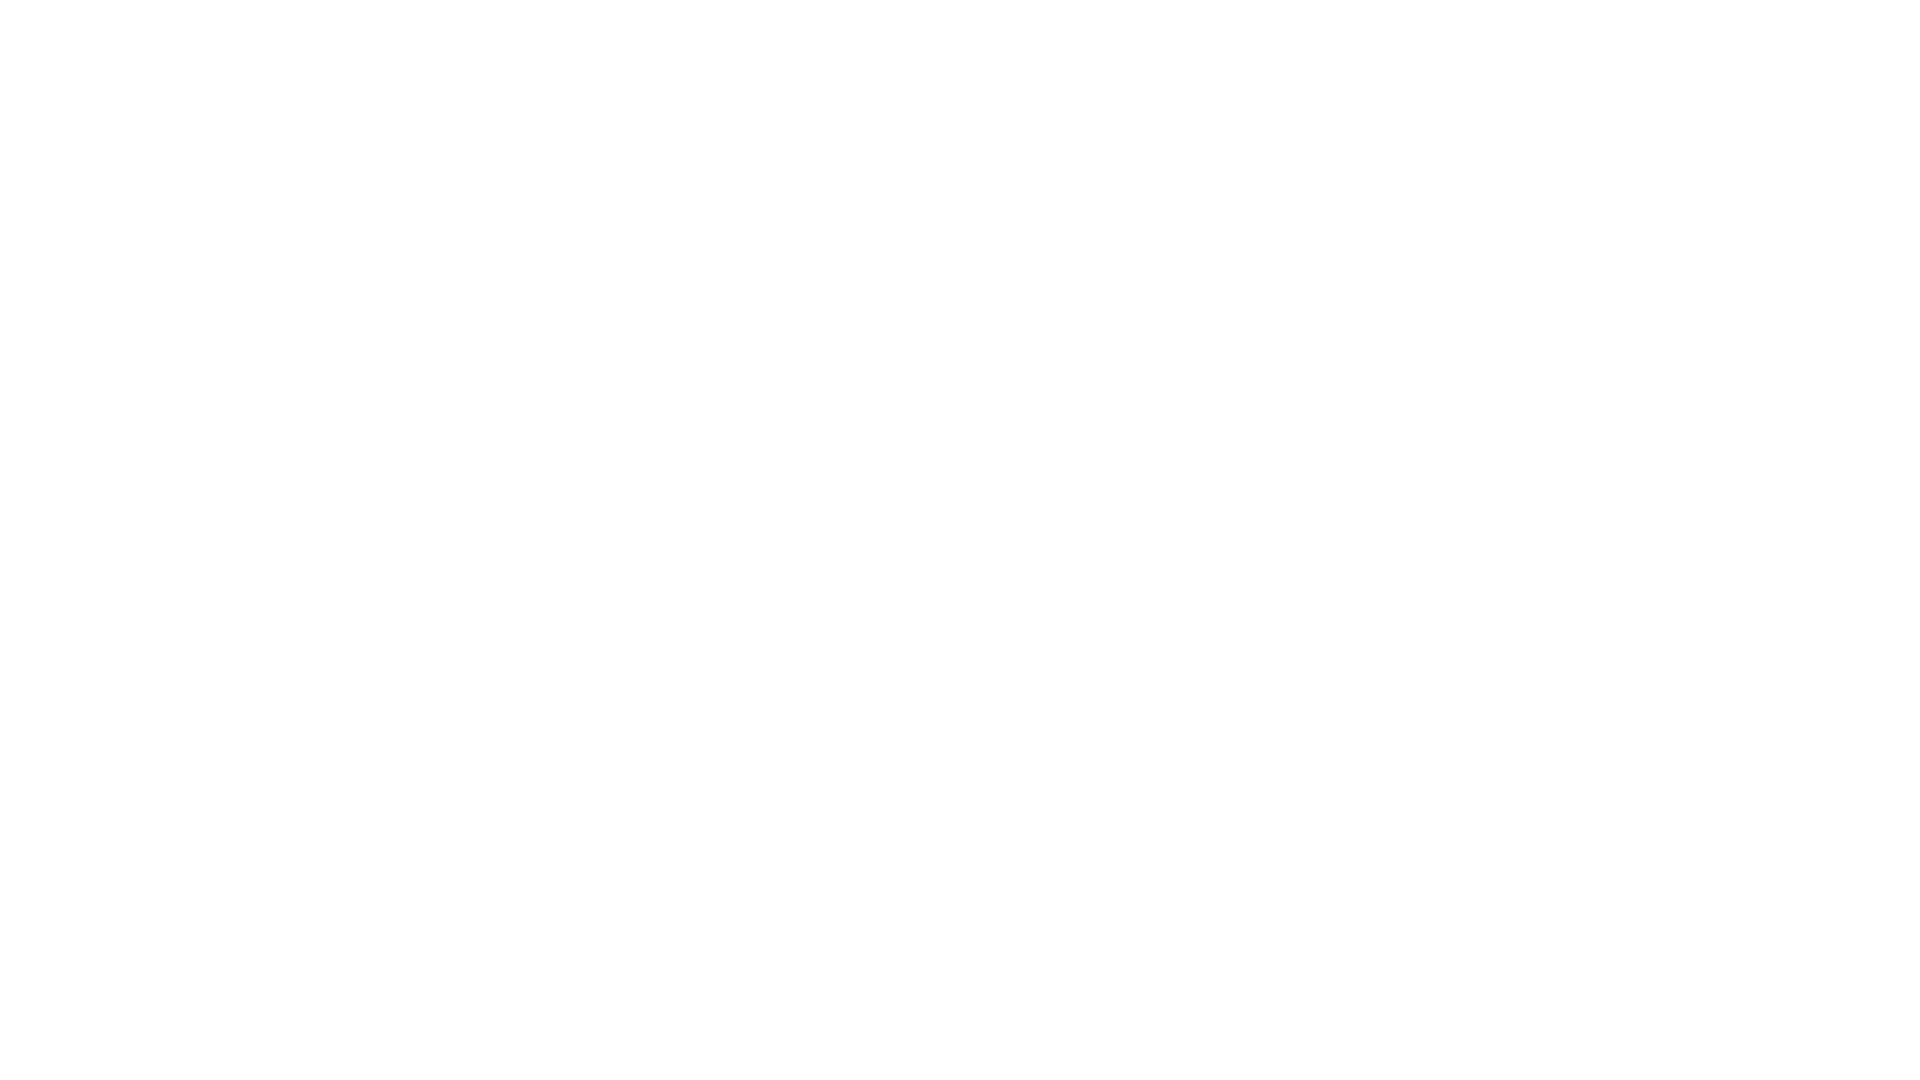

Navigated forward using browser forward button
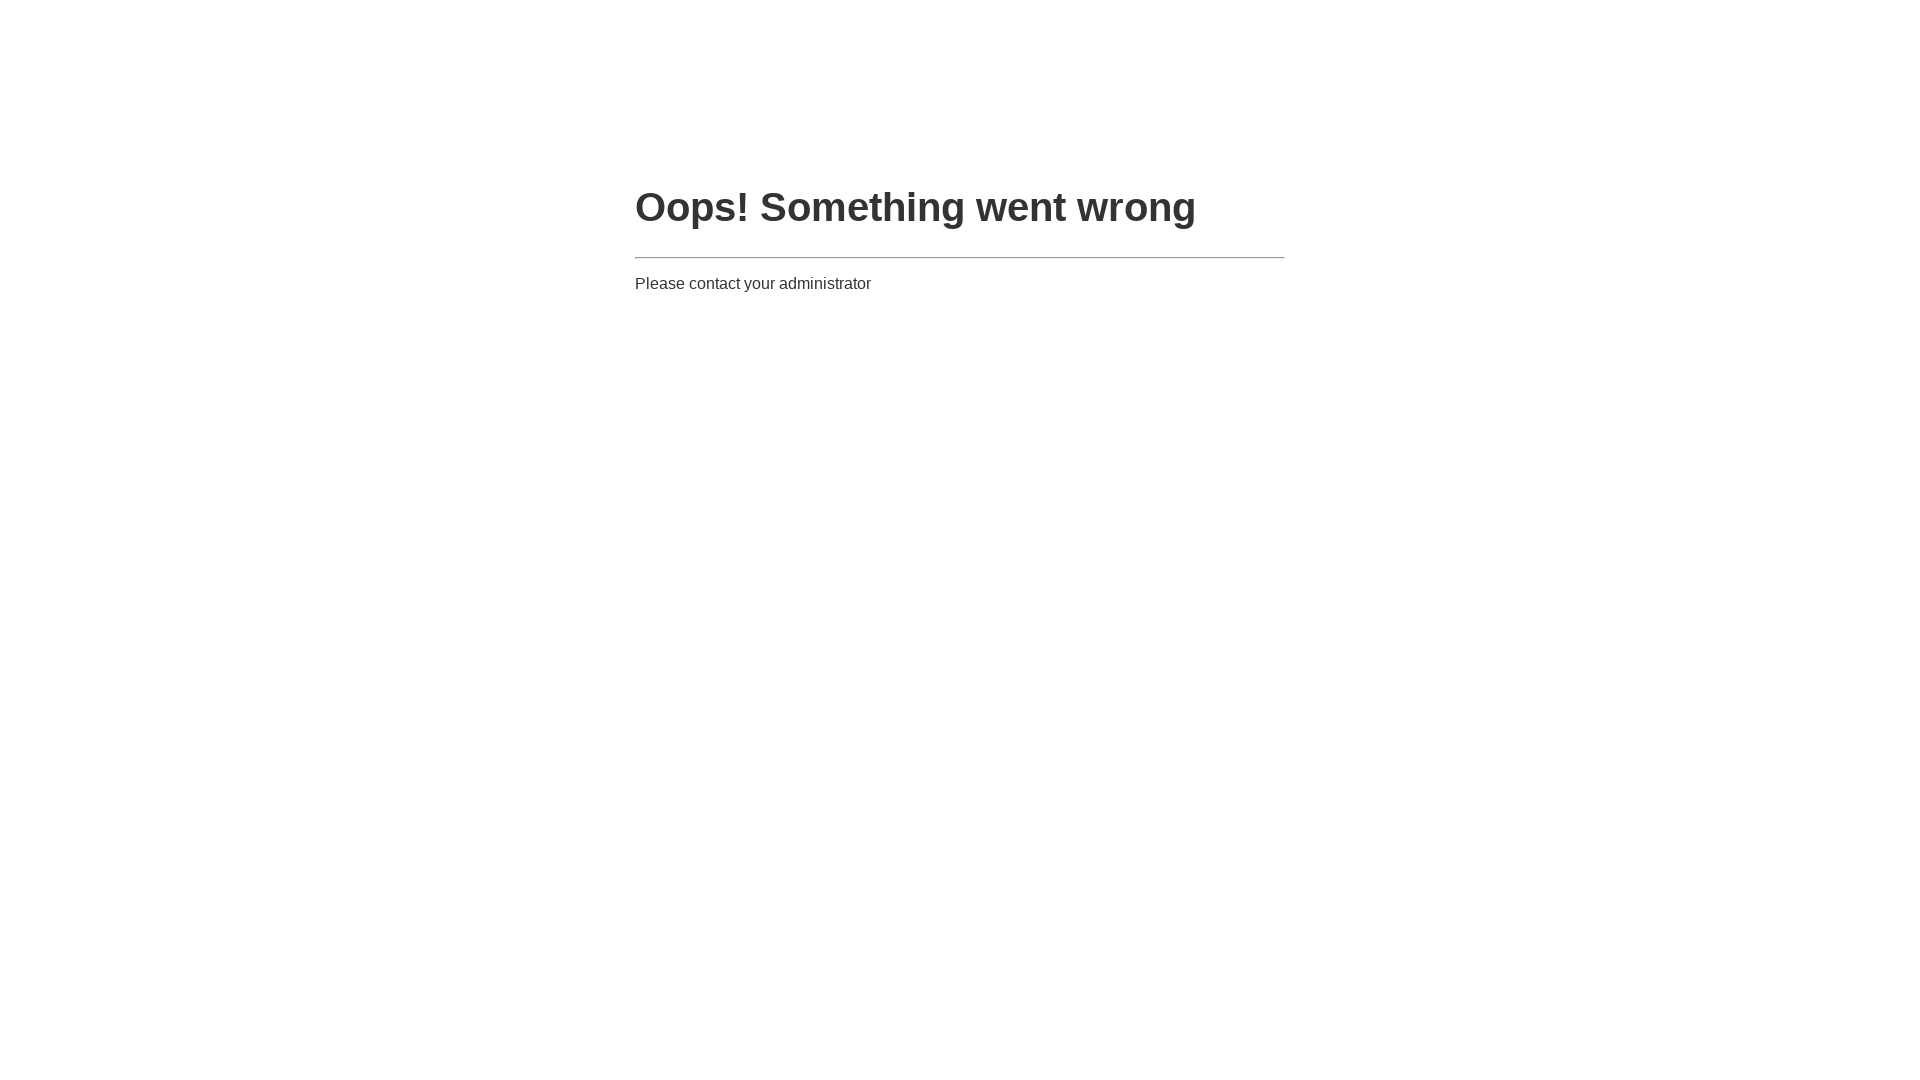

Refreshed the page
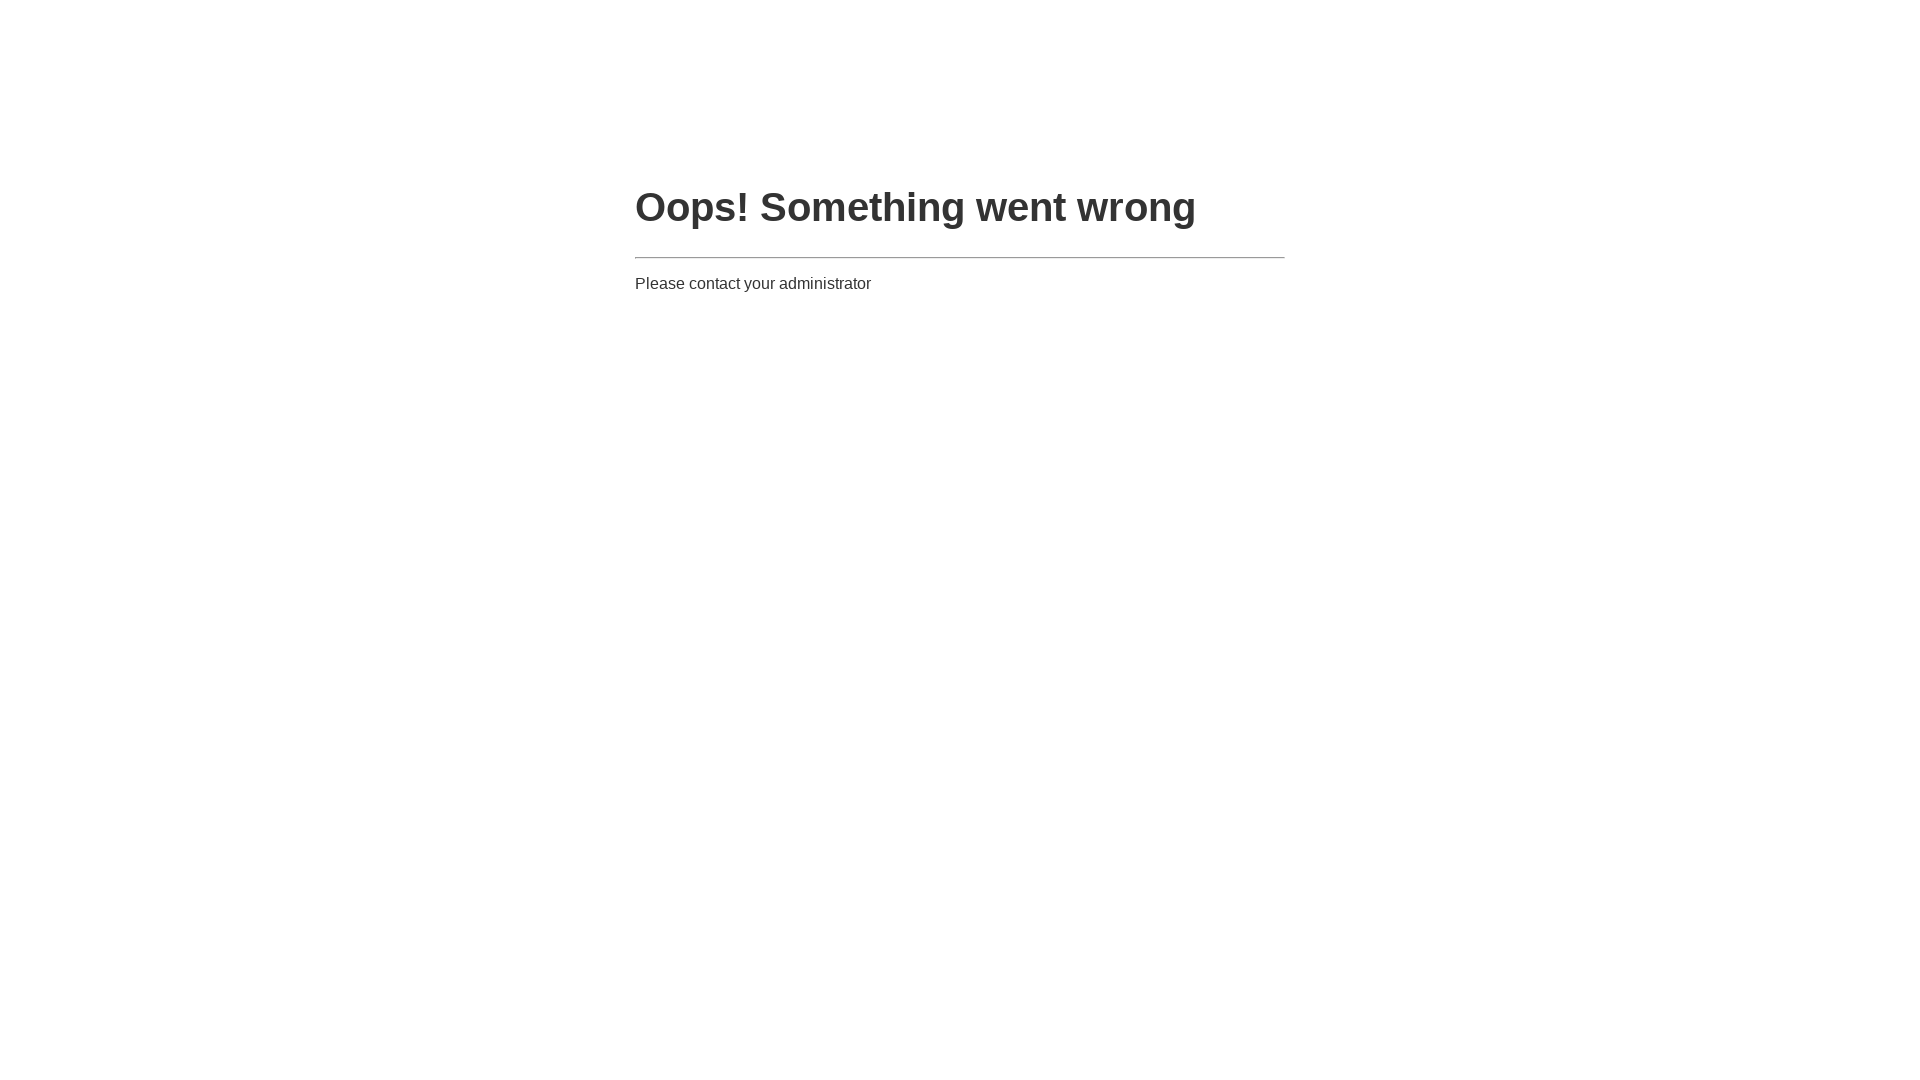

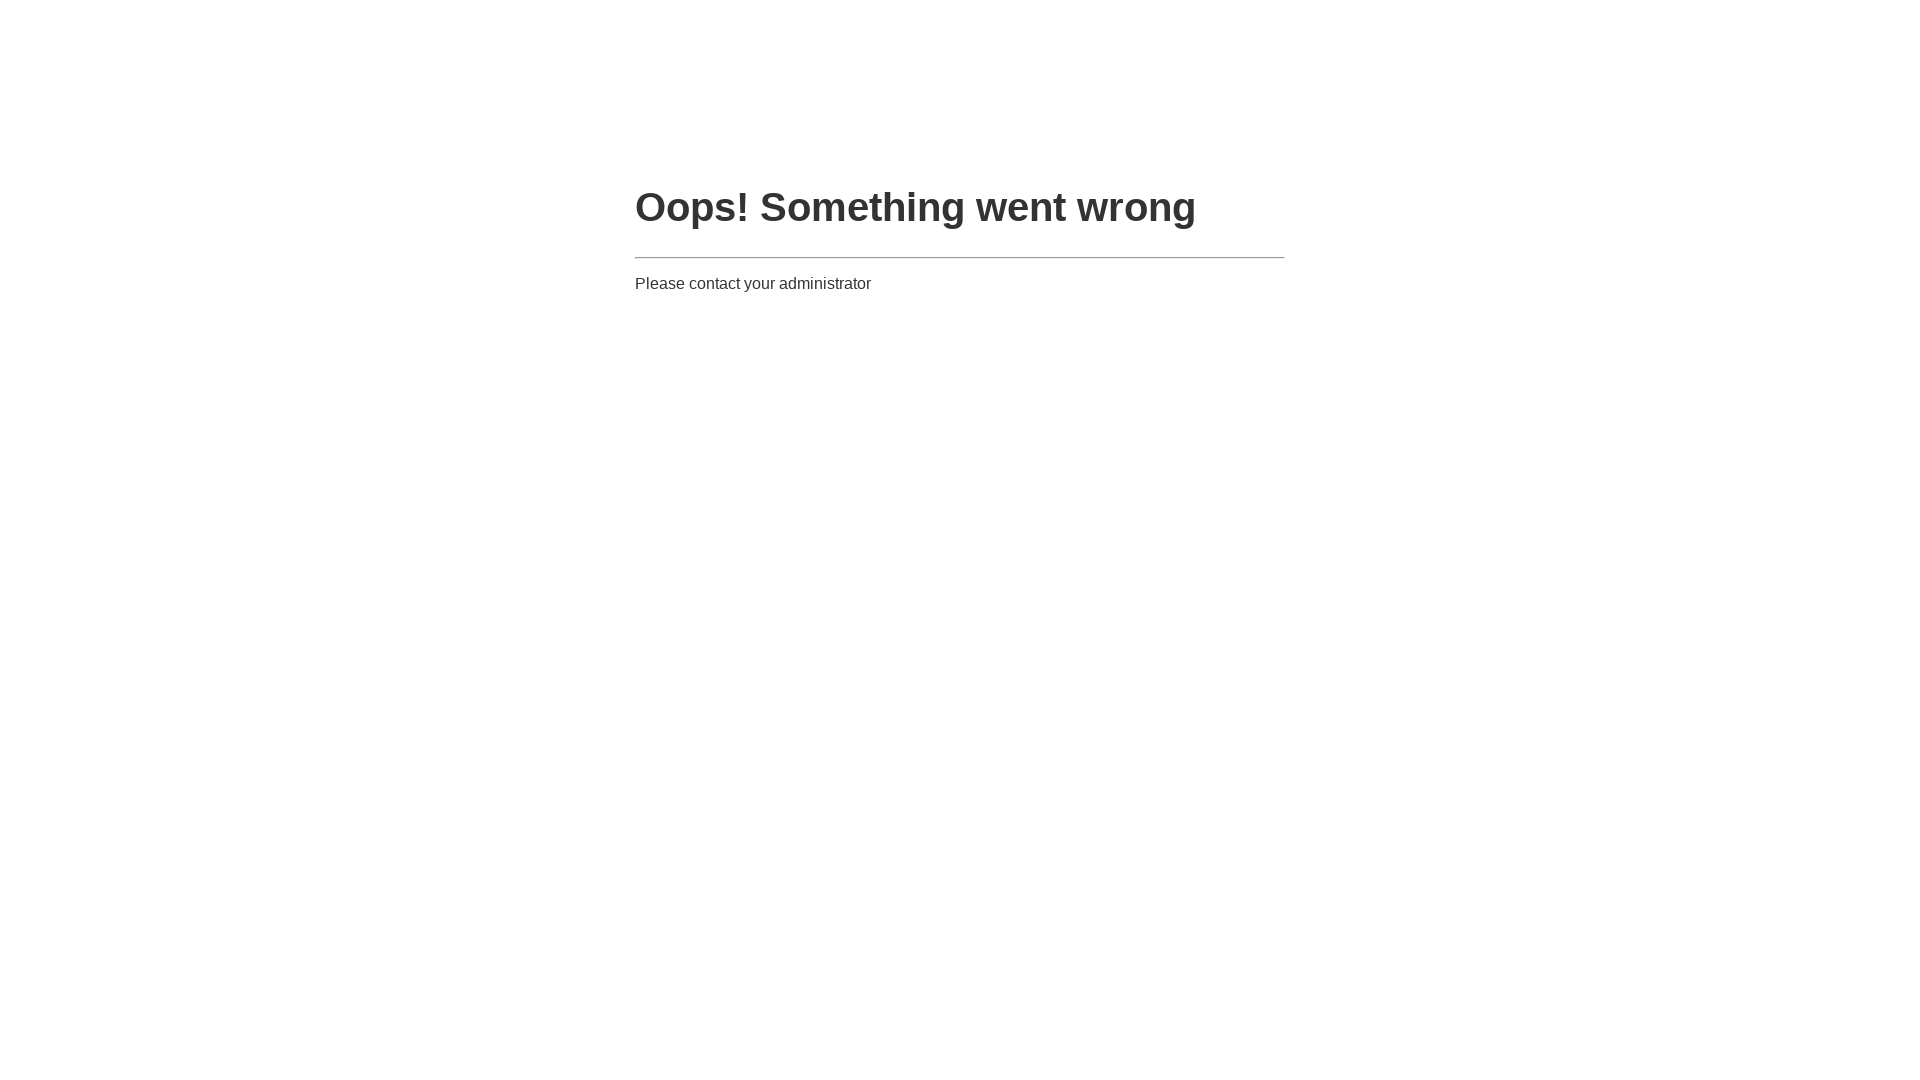